Navigates to an online notepad website, clicks to activate the notepad, and fills the textarea with formatted movie information.

Starting URL: https://www.invertexto.com/notepad

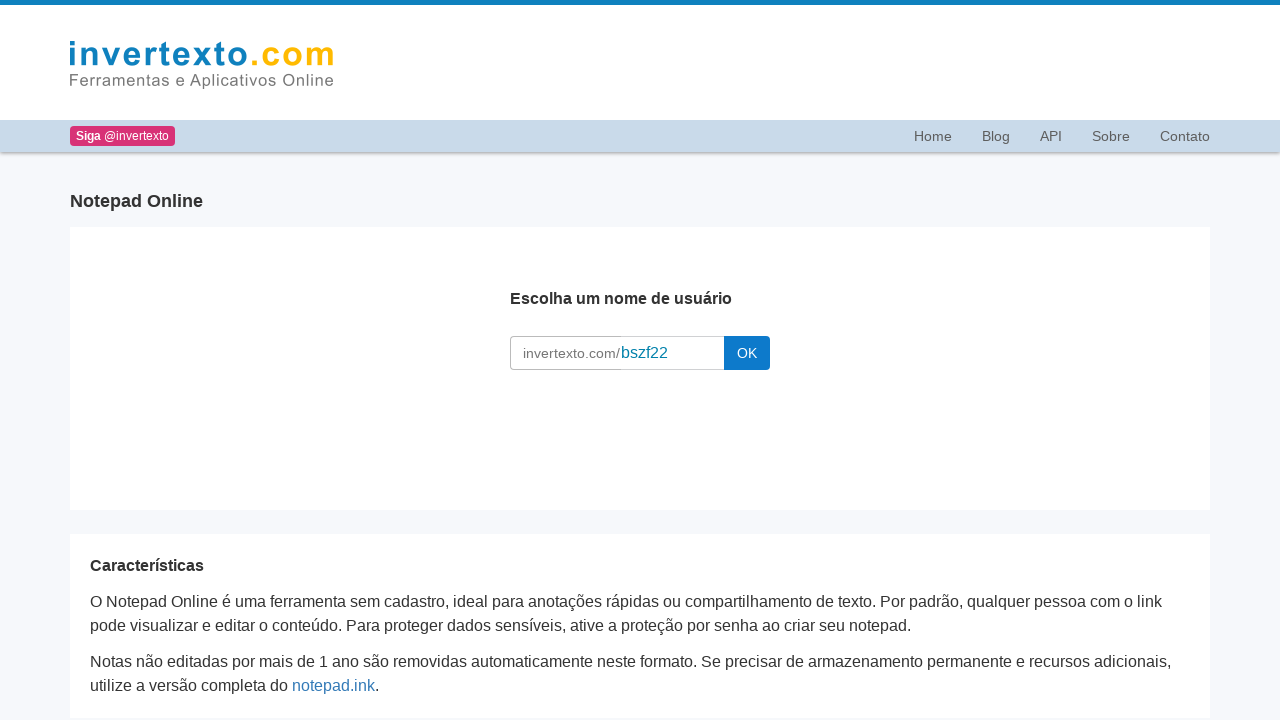

Set viewport size to 1920x1080
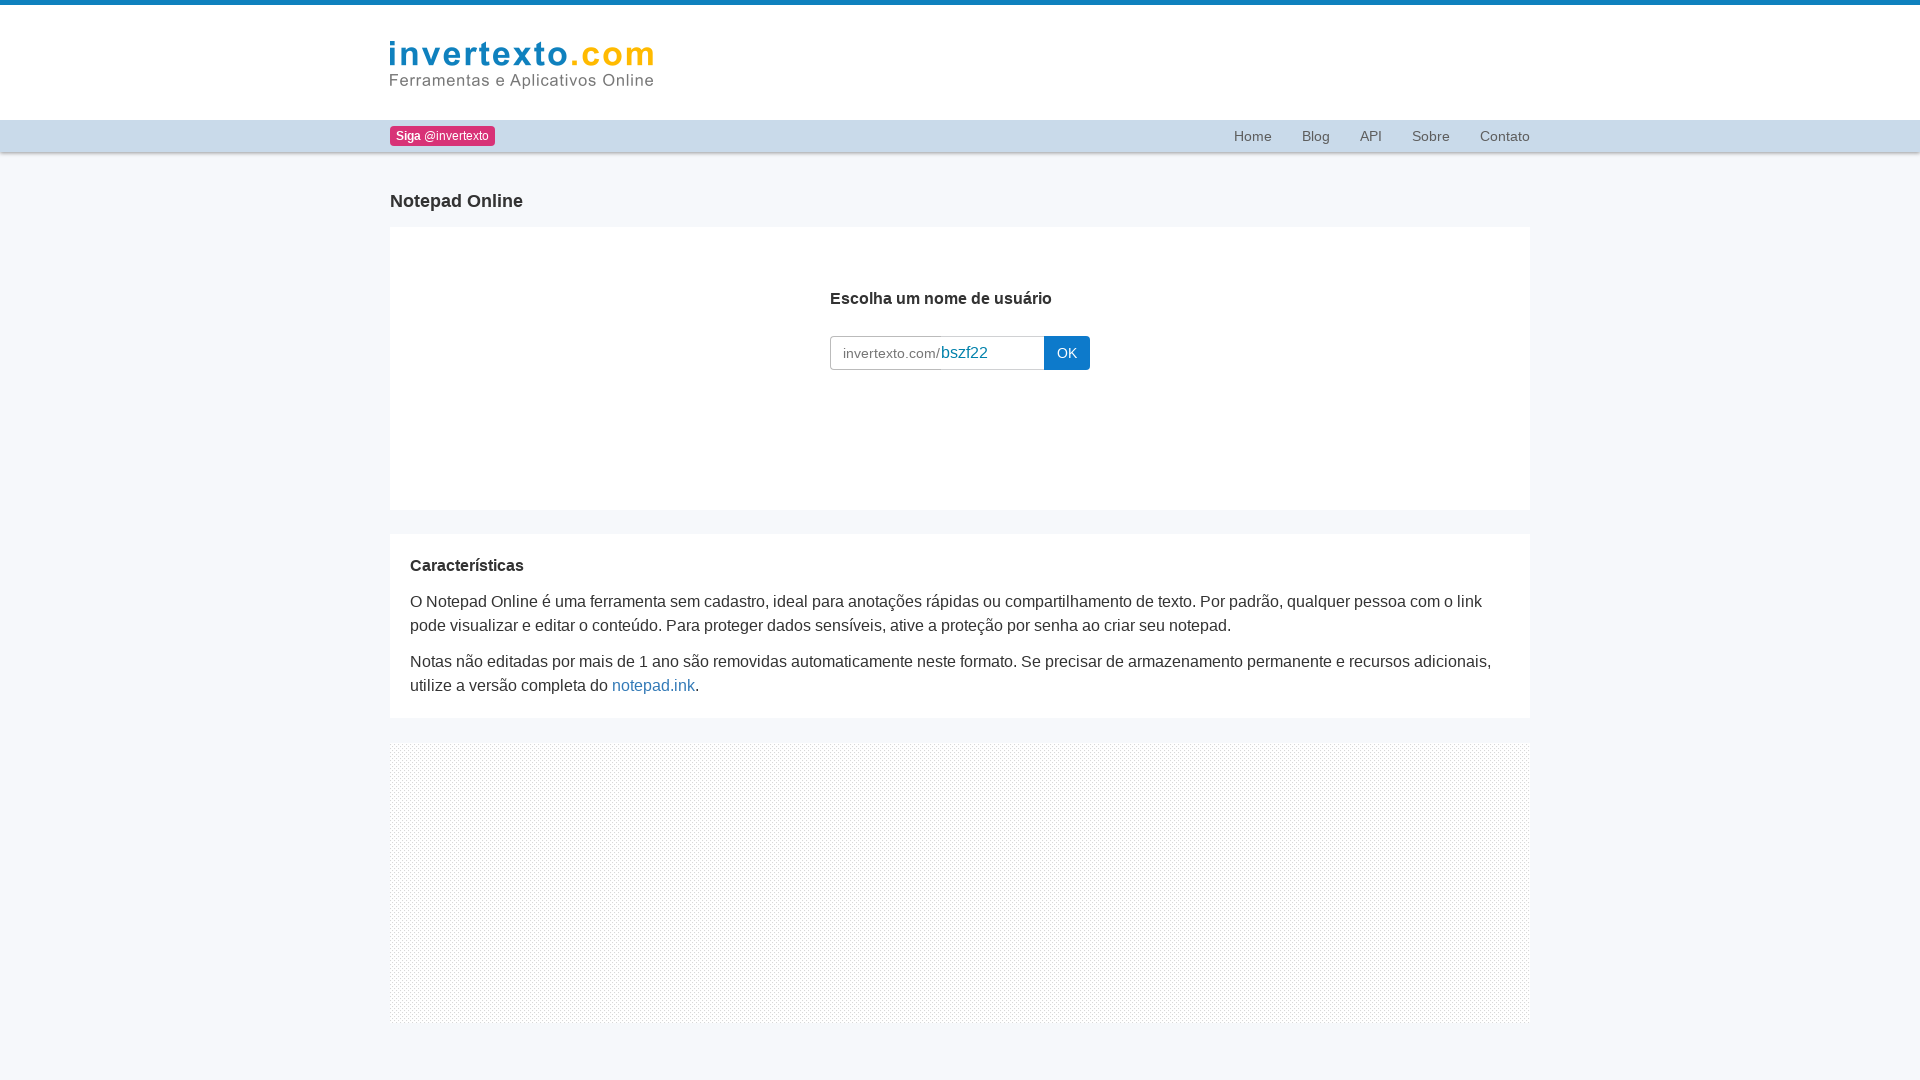

Clicked button in input group to activate notepad at (1067, 353) on .input-group >> button >> nth=0
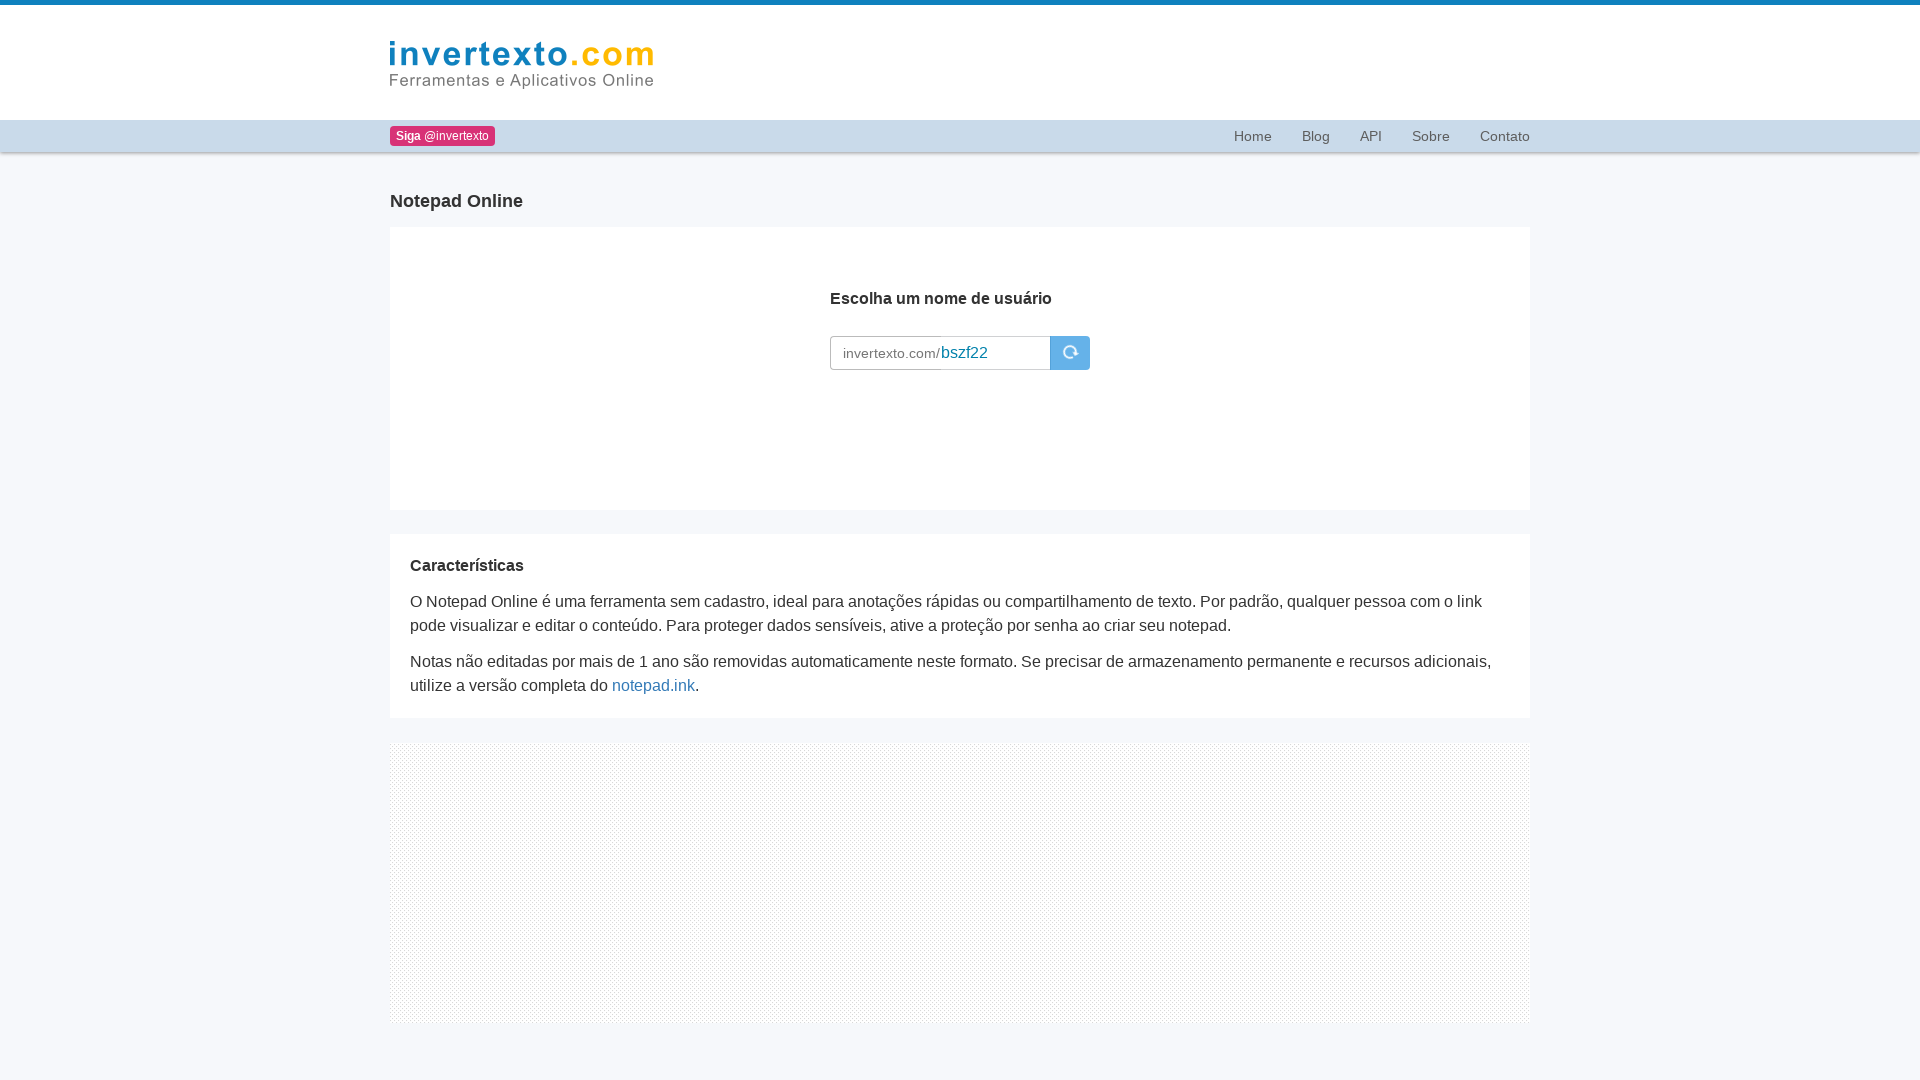

Waited 500ms for page to be ready
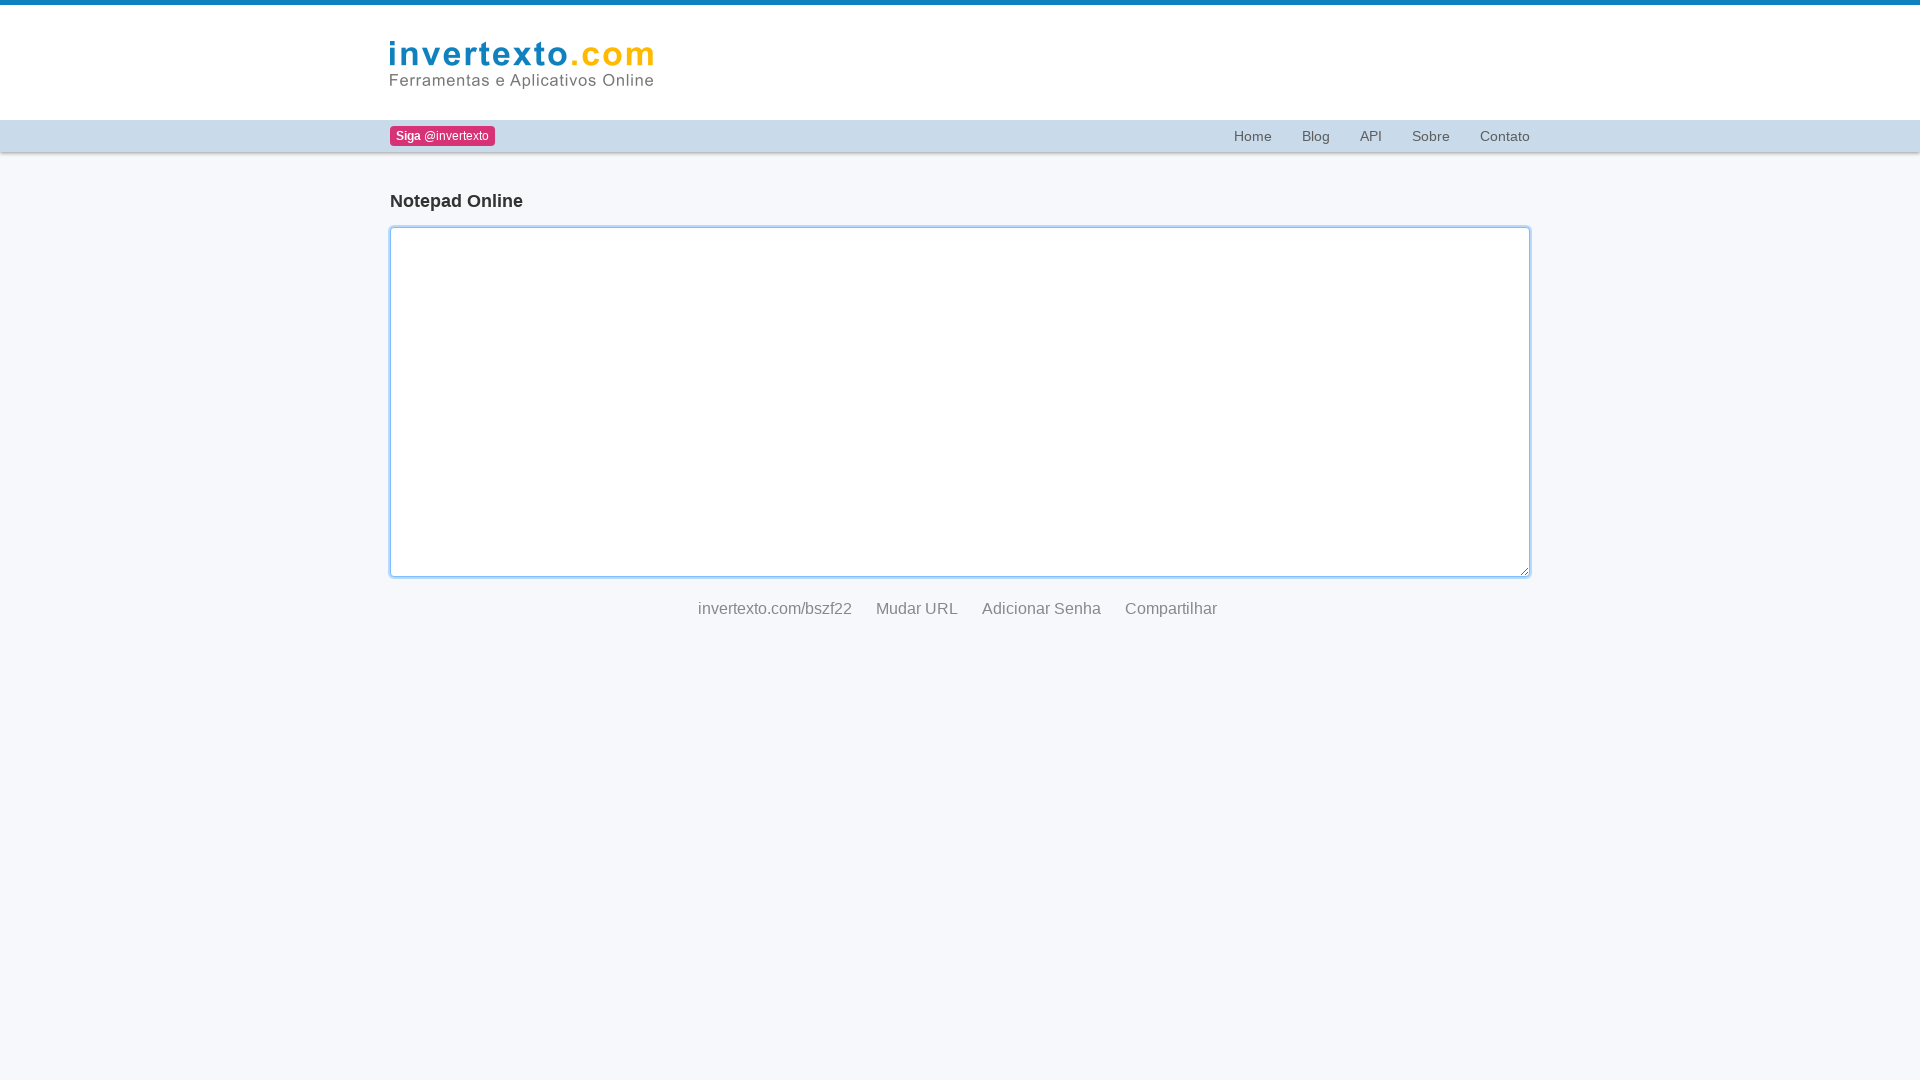

Filled textarea with movie data: The Shawshank Redemption on textarea
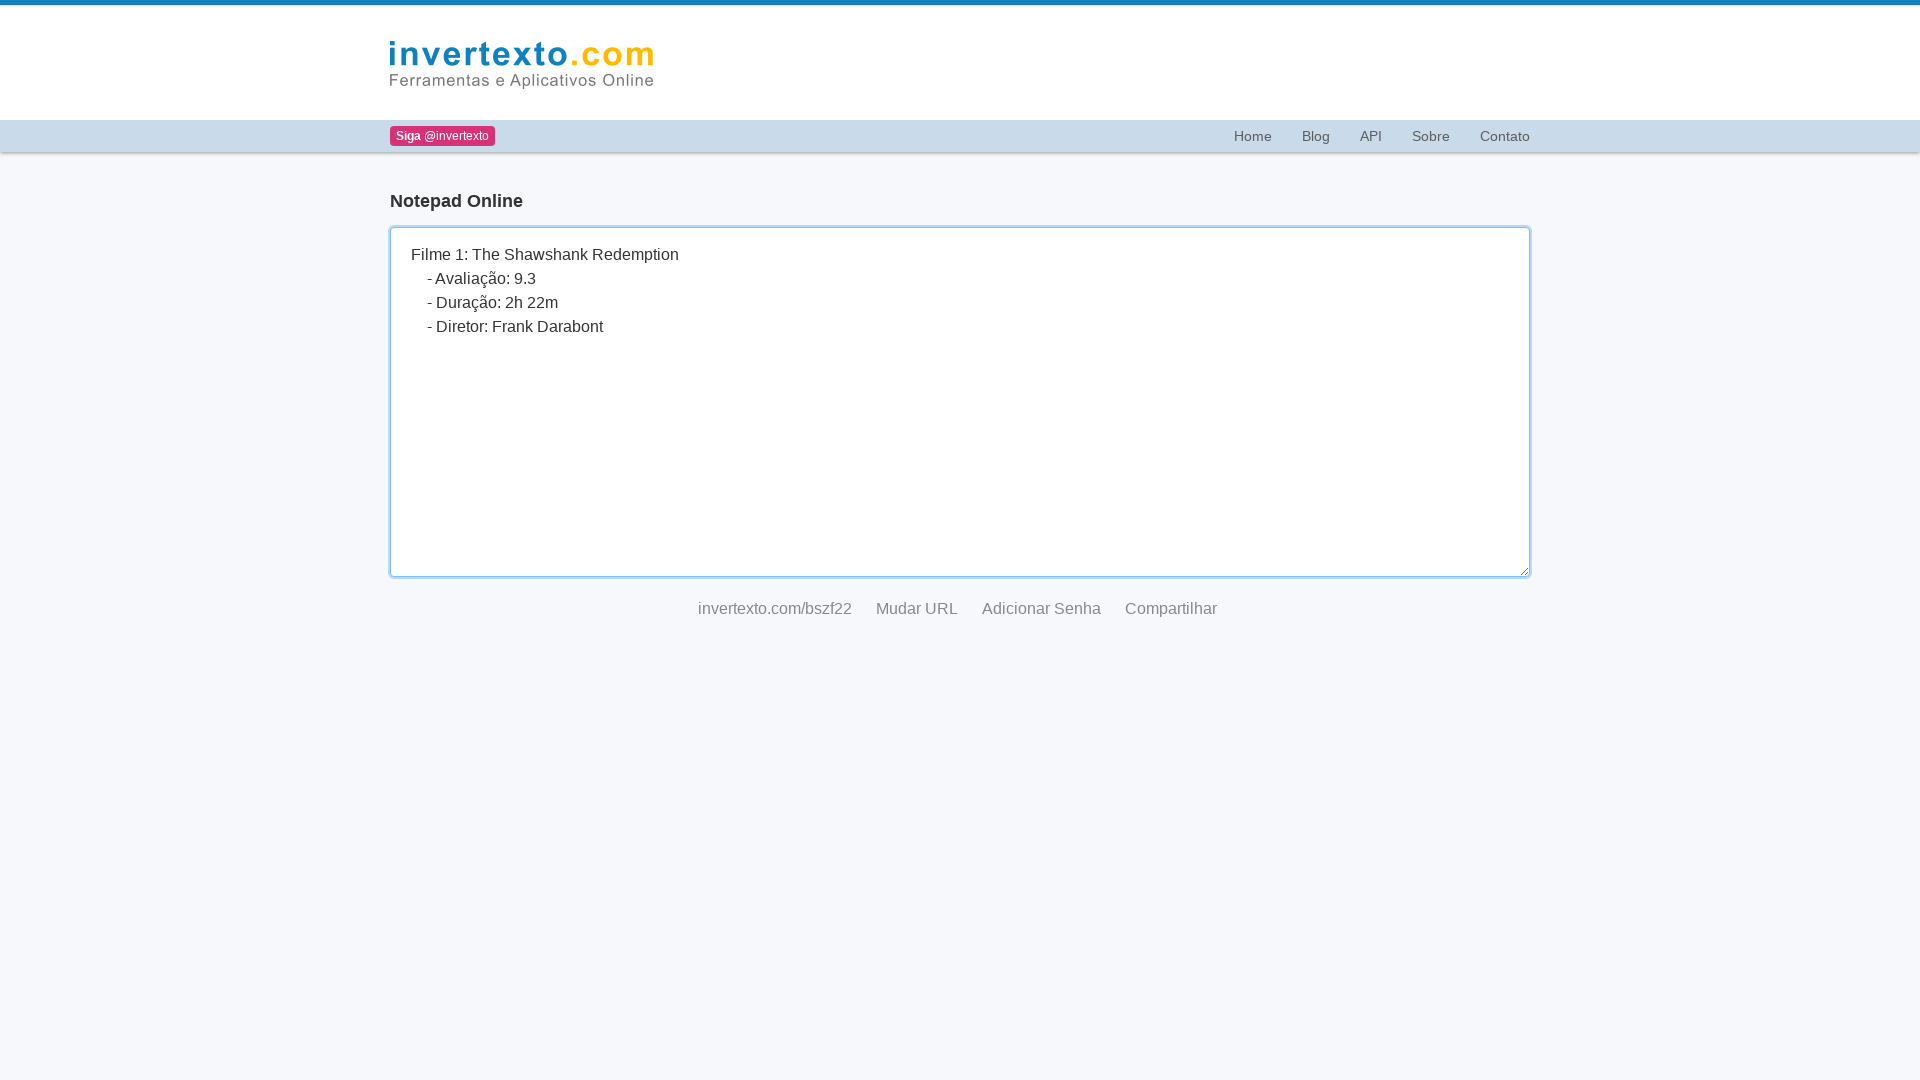

Filled textarea with movie data: The Godfather on textarea
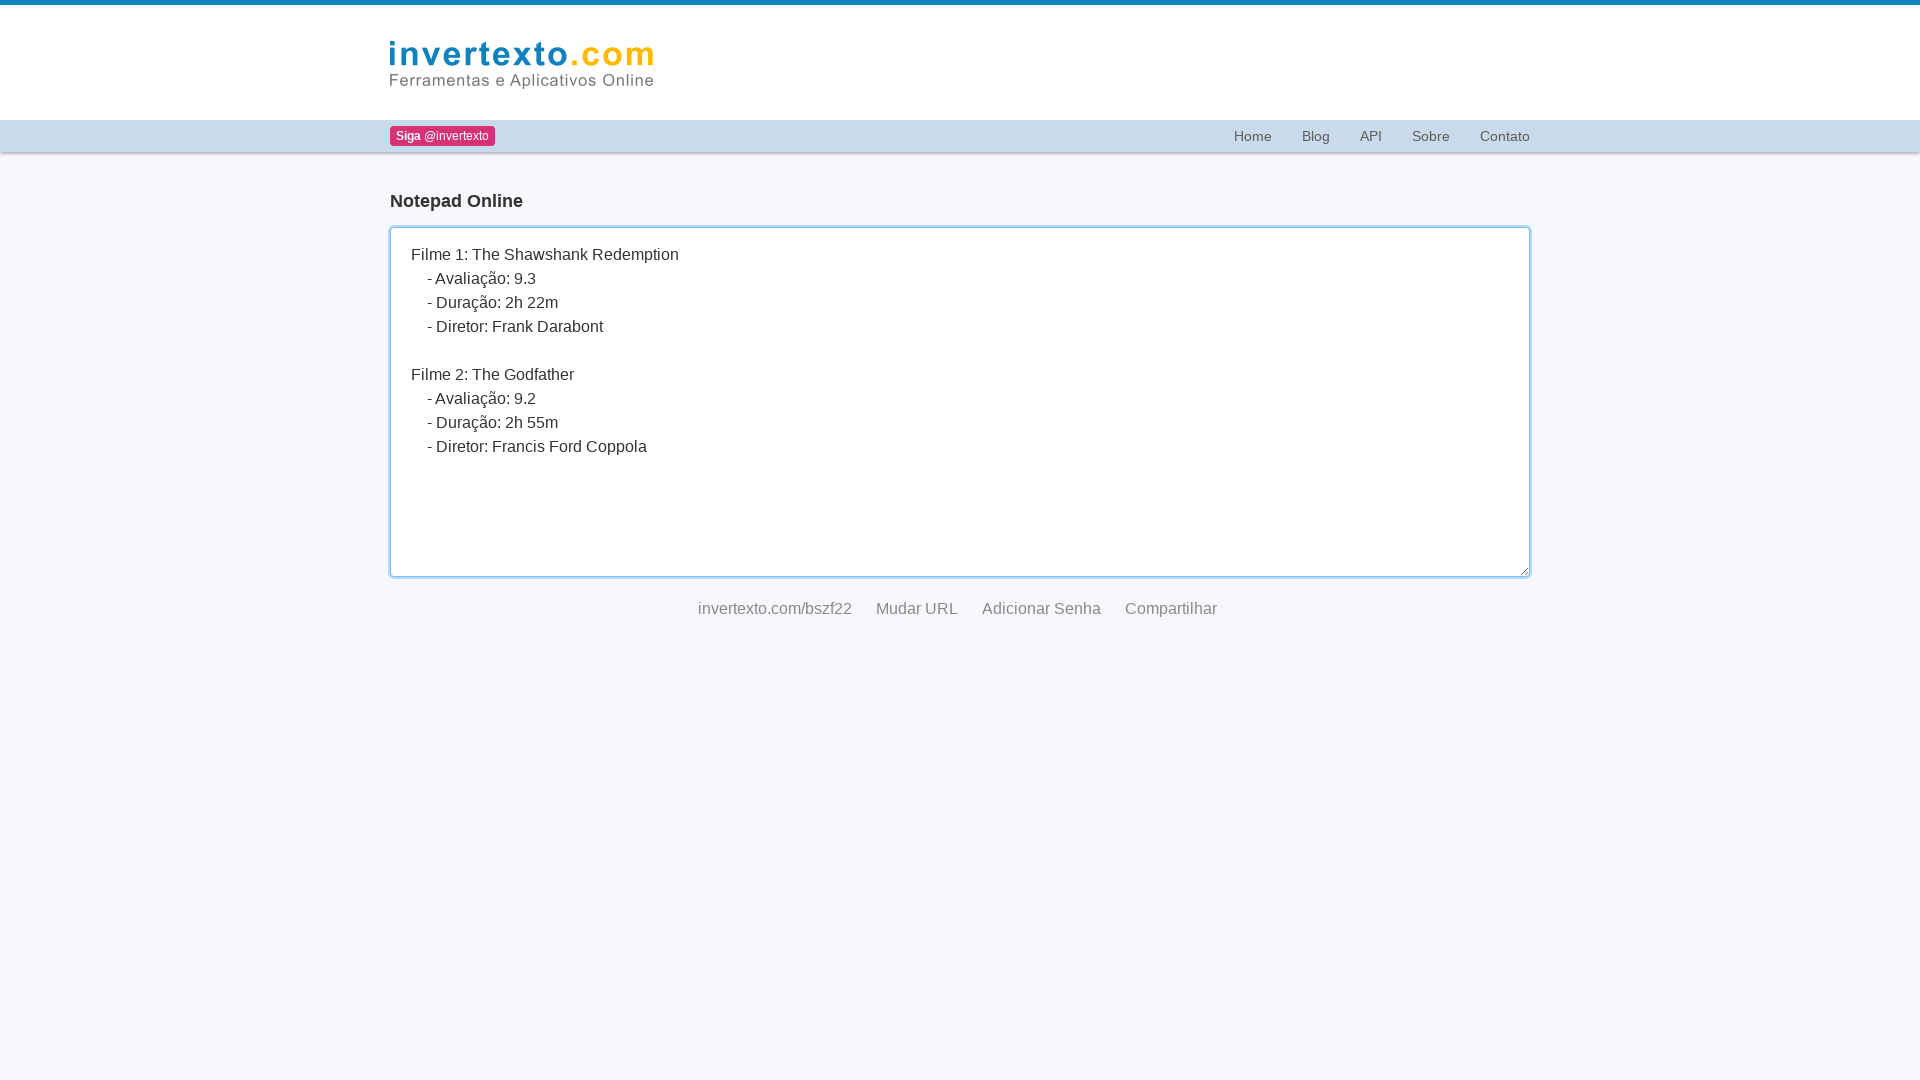

Filled textarea with movie data: Pulp Fiction on textarea
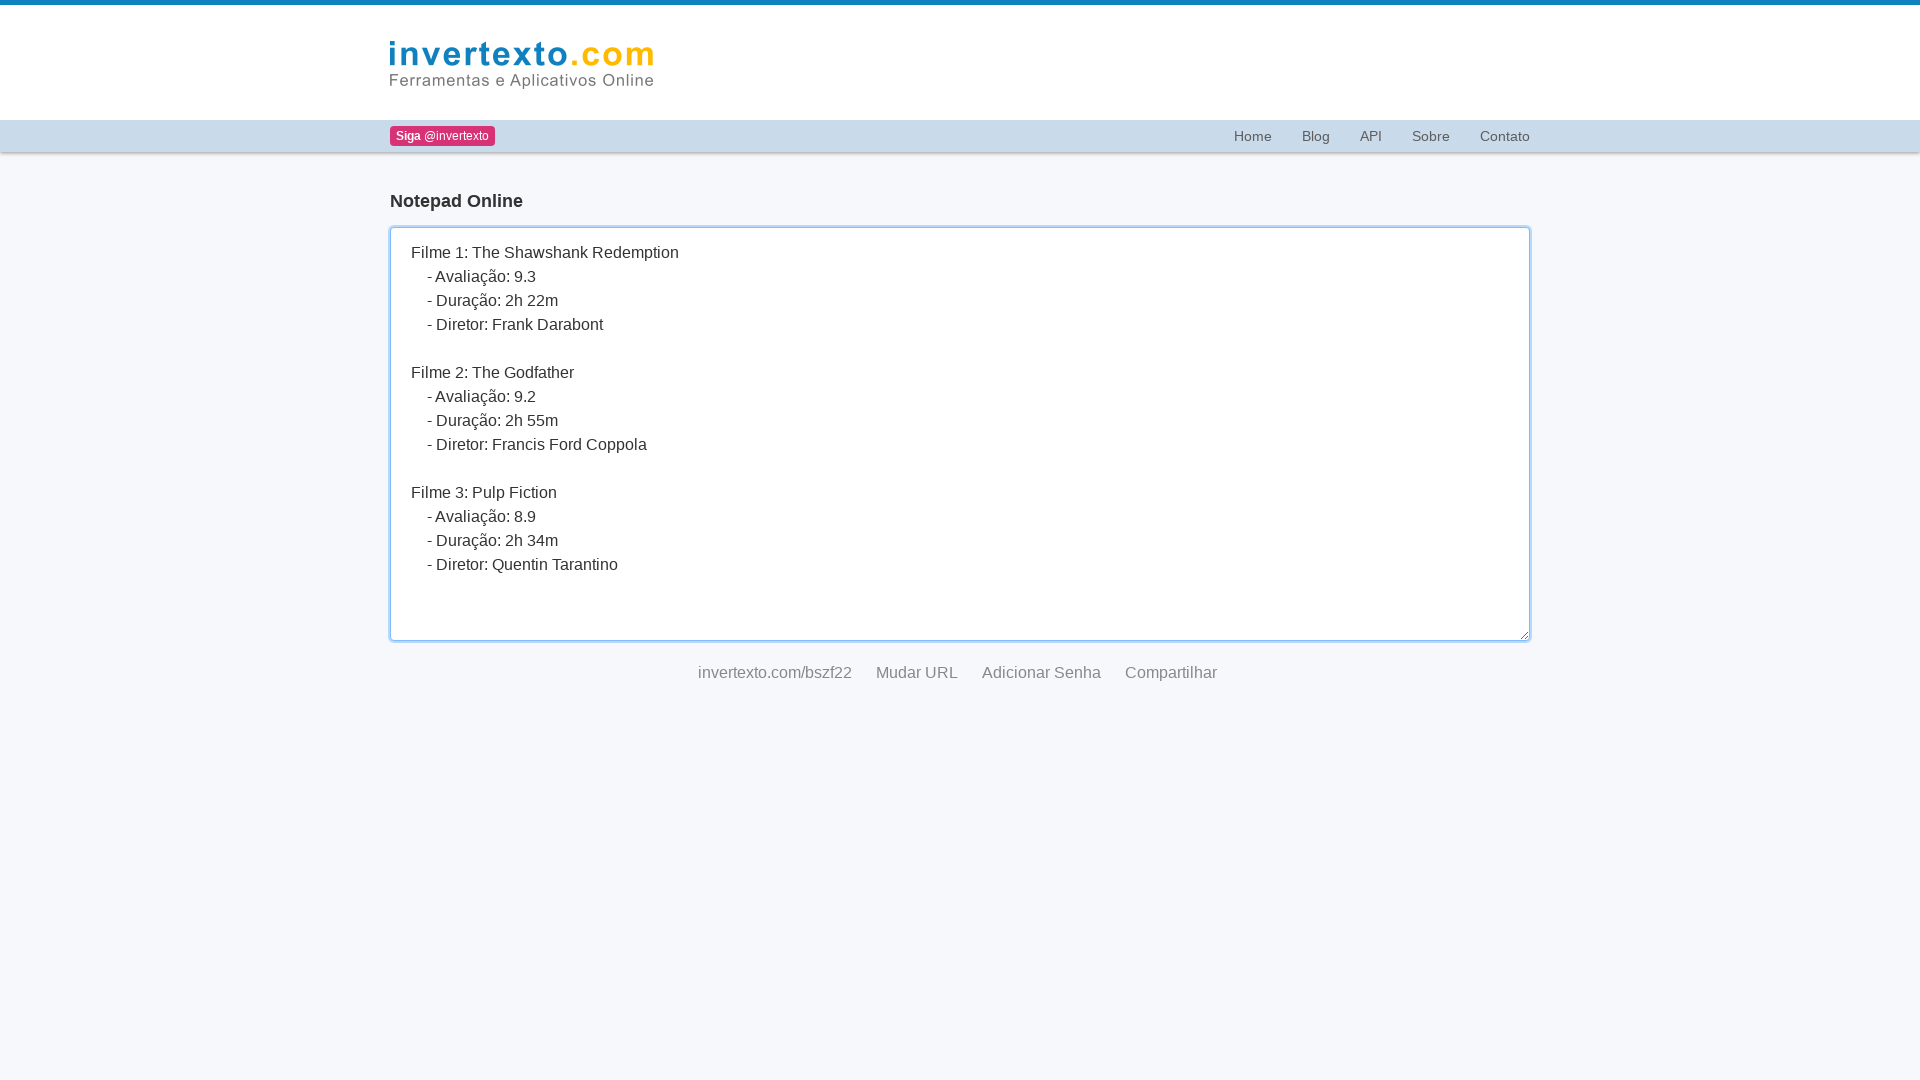

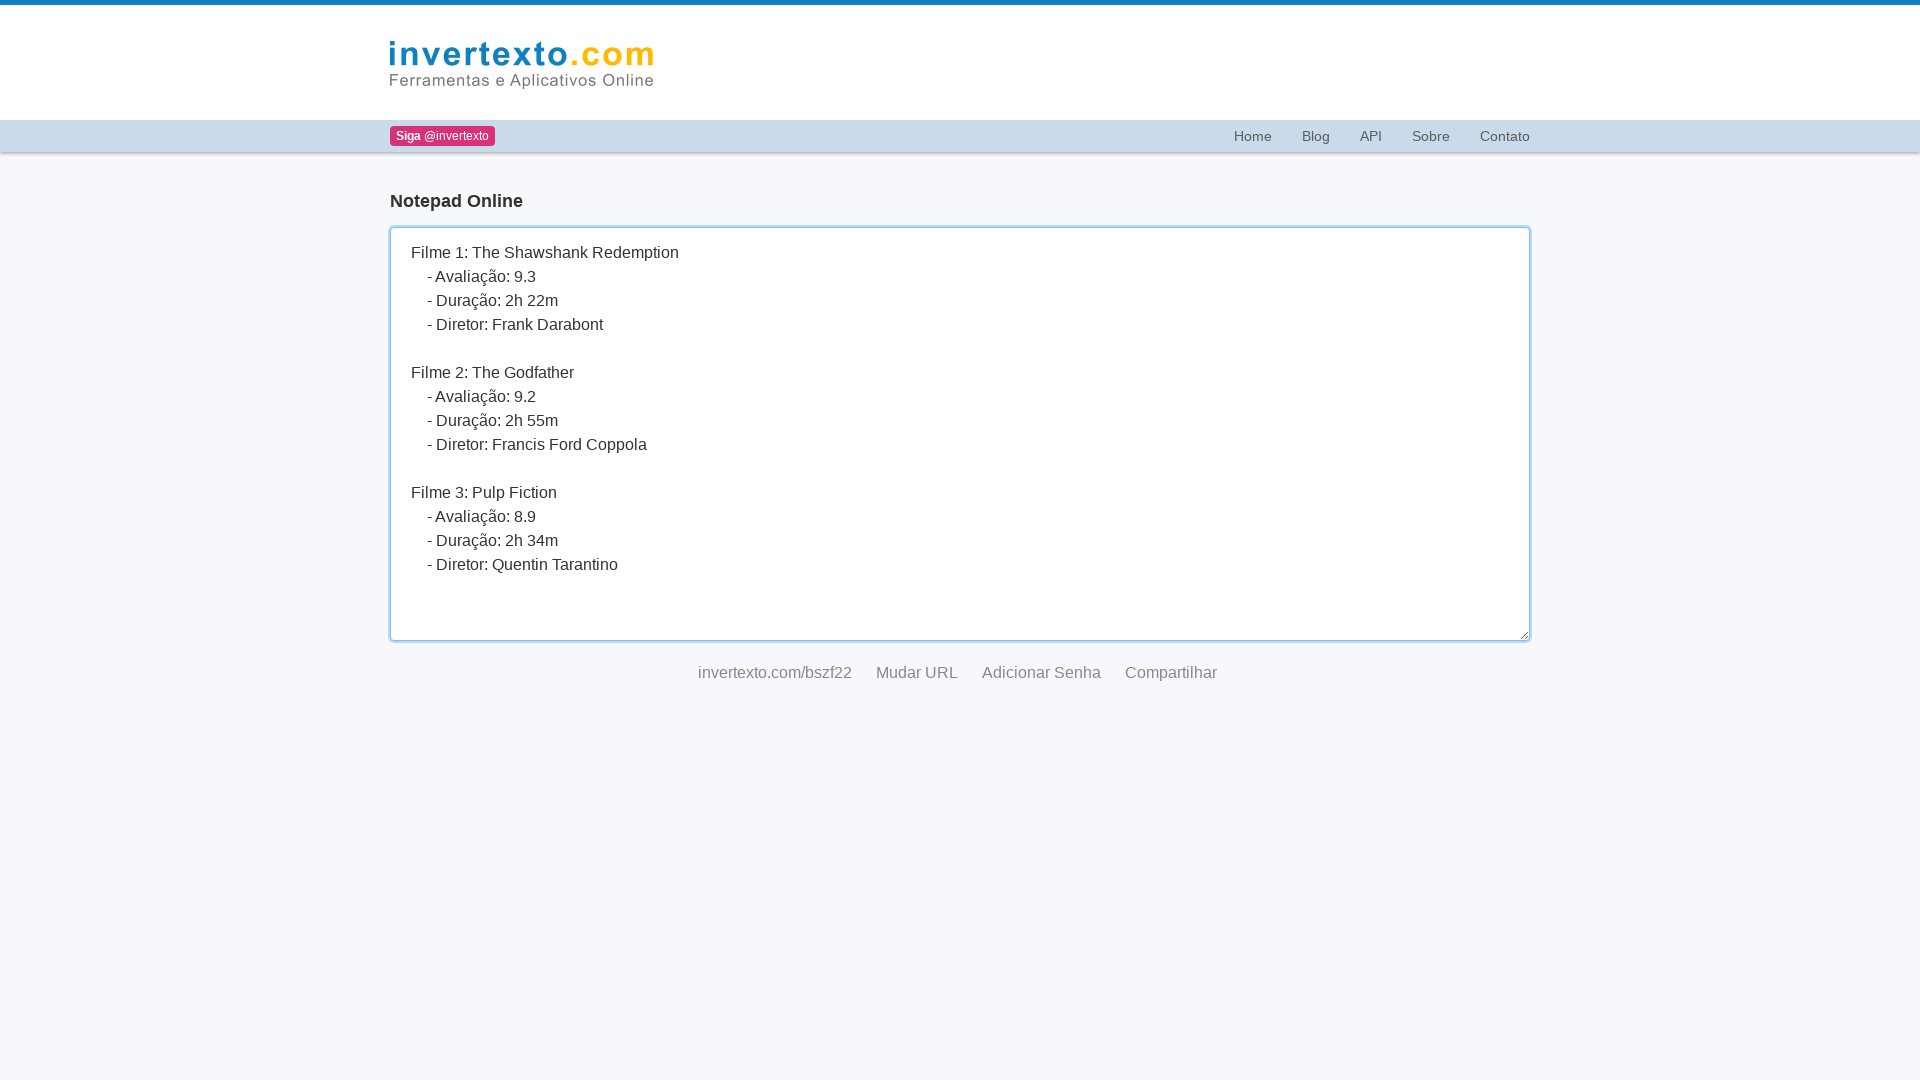